Tests checkbox functionality on a practice automation page by clicking a checkbox to select it, then clicking again to deselect it, and counting the total number of checkboxes on the page.

Starting URL: https://rahulshettyacademy.com/AutomationPractice/

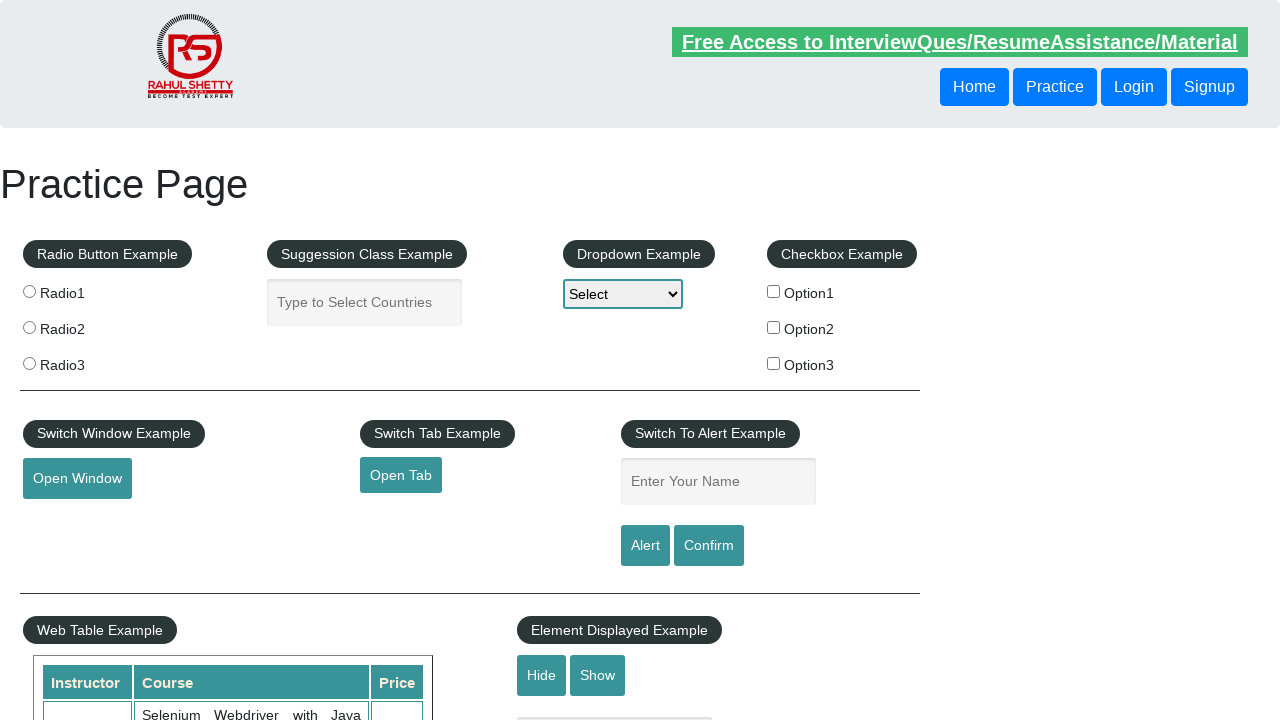

Checked initial state of checkbox option 1
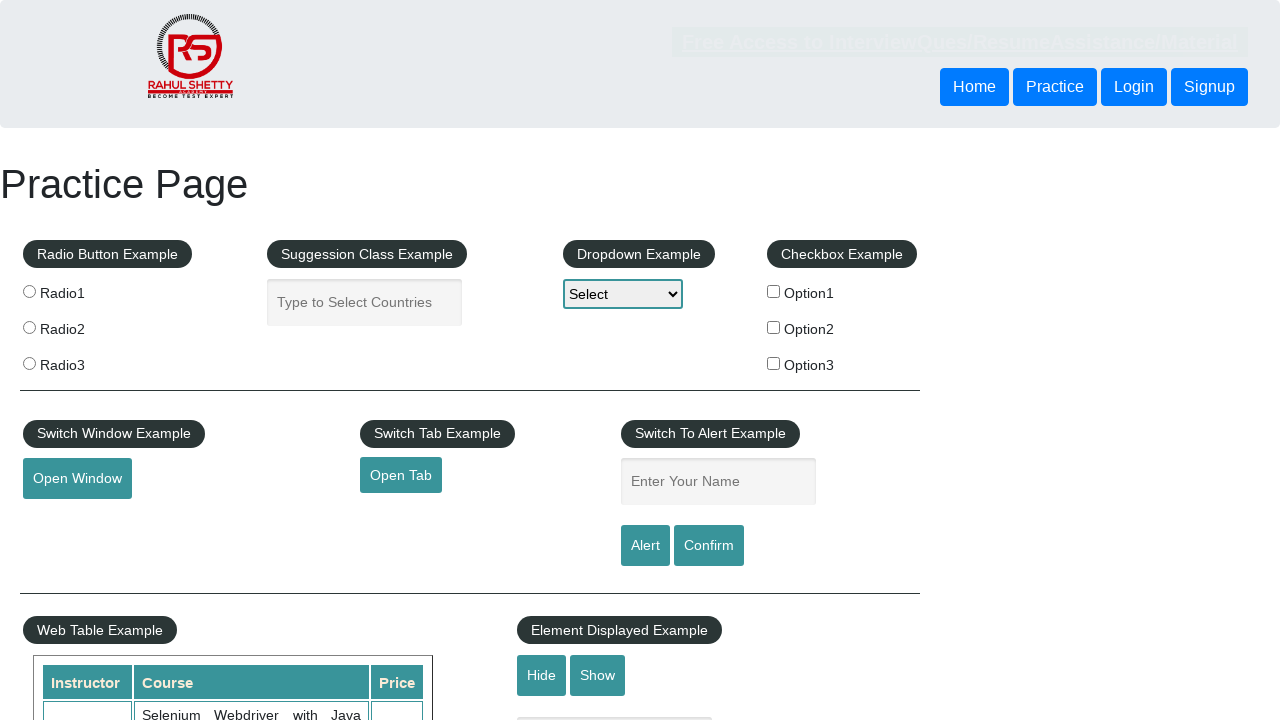

Clicked checkbox option 1 to select it at (774, 291) on input[id*='checkBoxOption1']
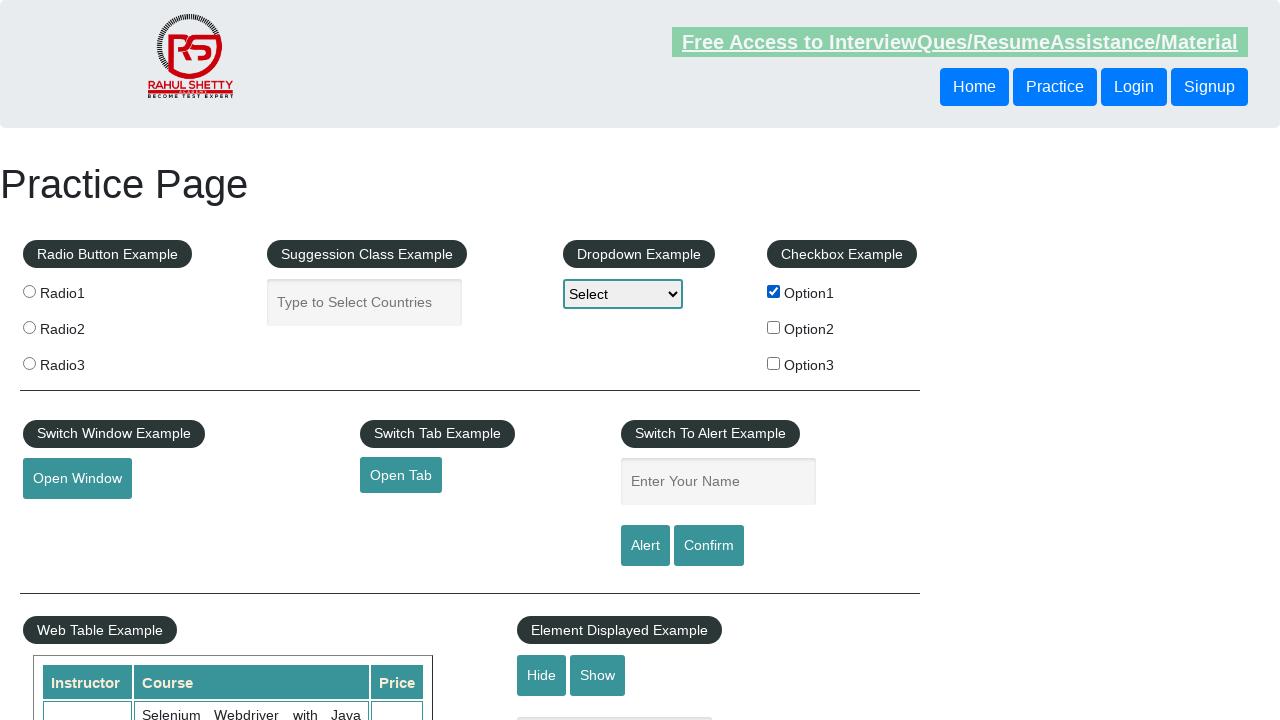

Verified checkbox option 1 is now selected
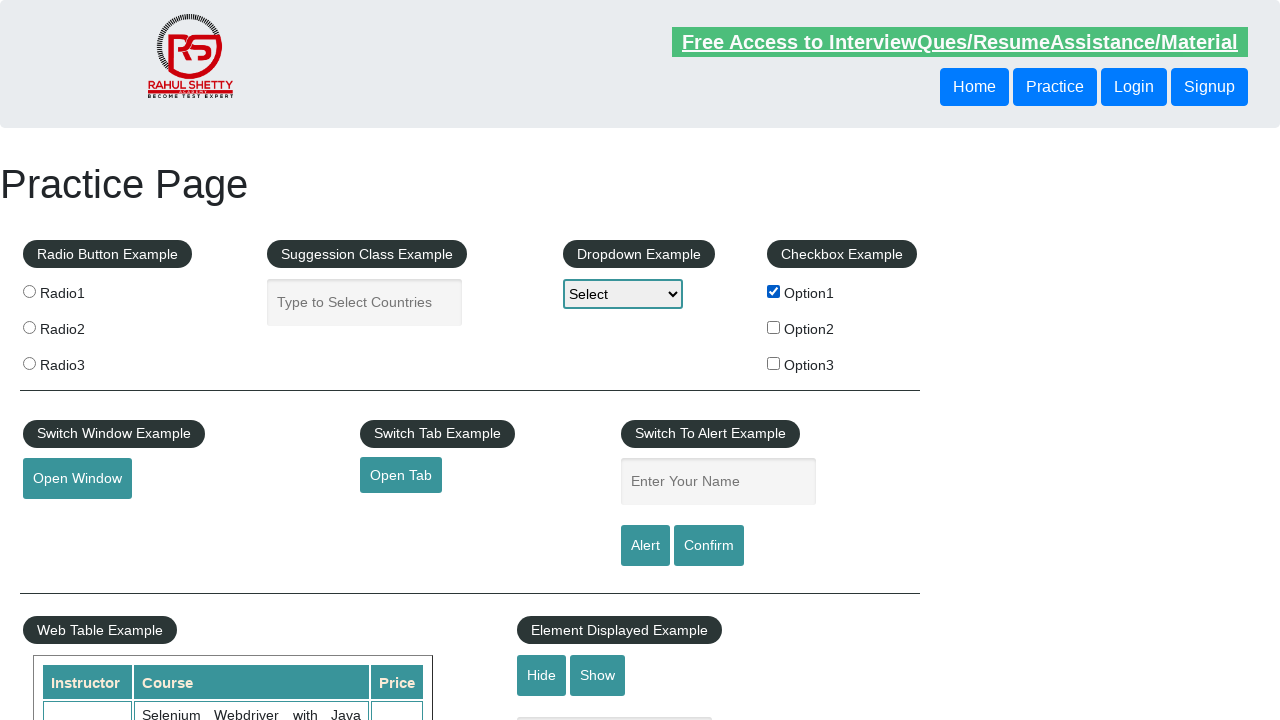

Clicked checkbox option 1 again to deselect it at (774, 291) on input[id*='checkBoxOption1']
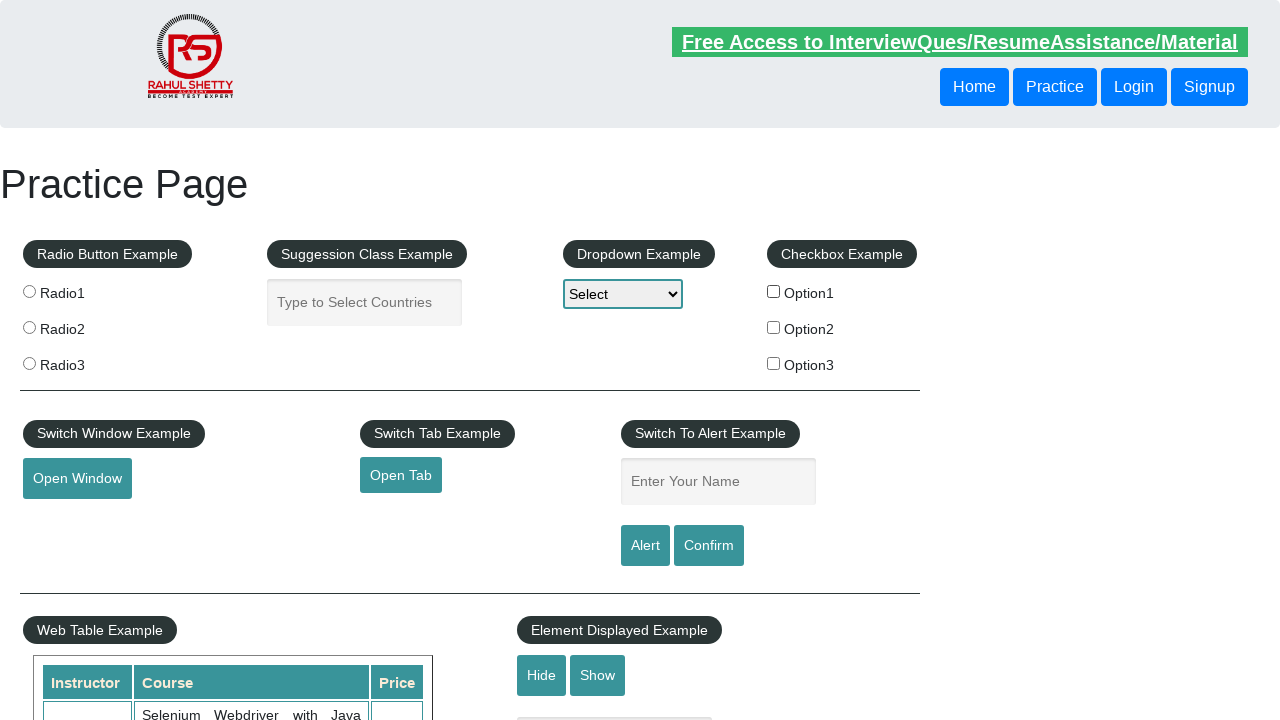

Verified checkbox option 1 is now deselected
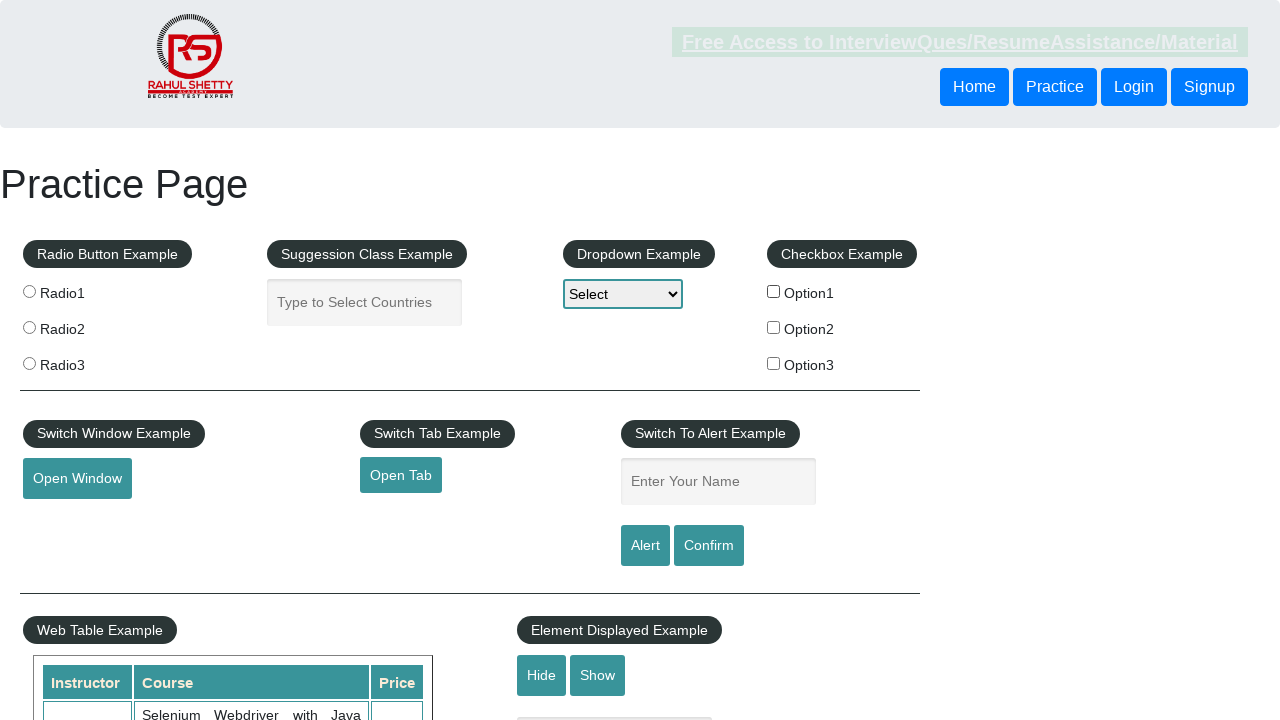

Counted total checkboxes on page: 3
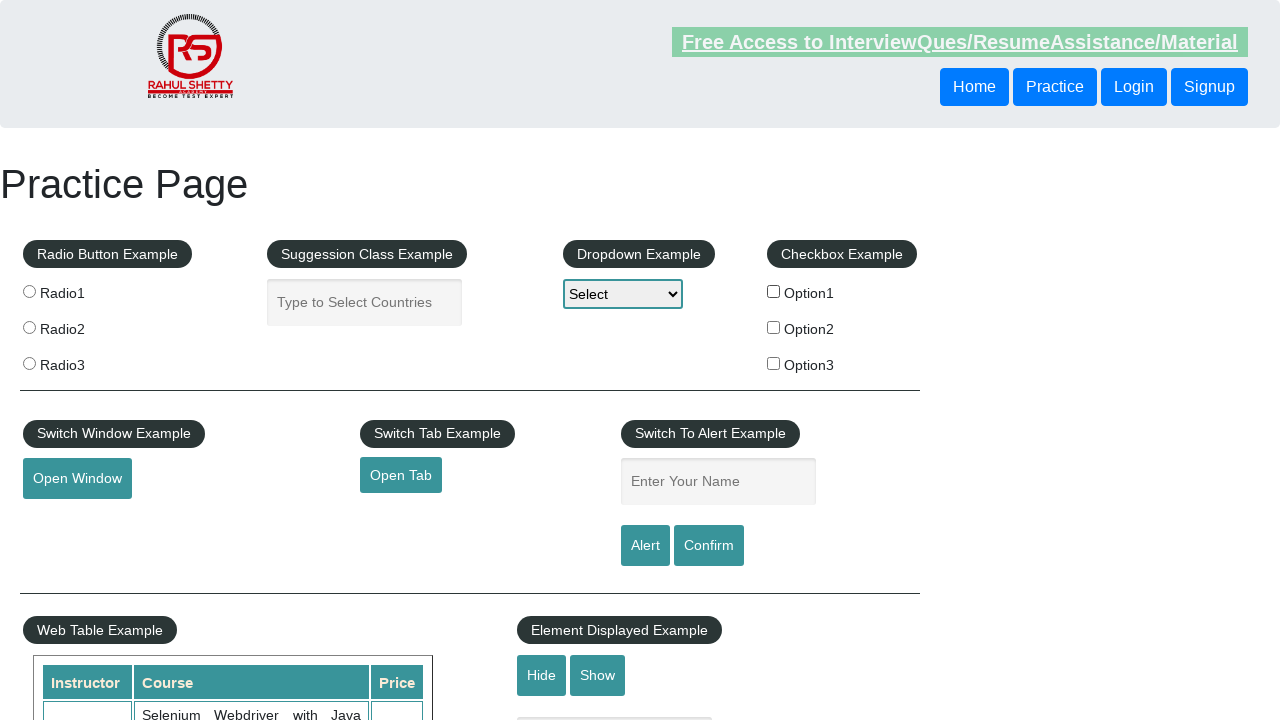

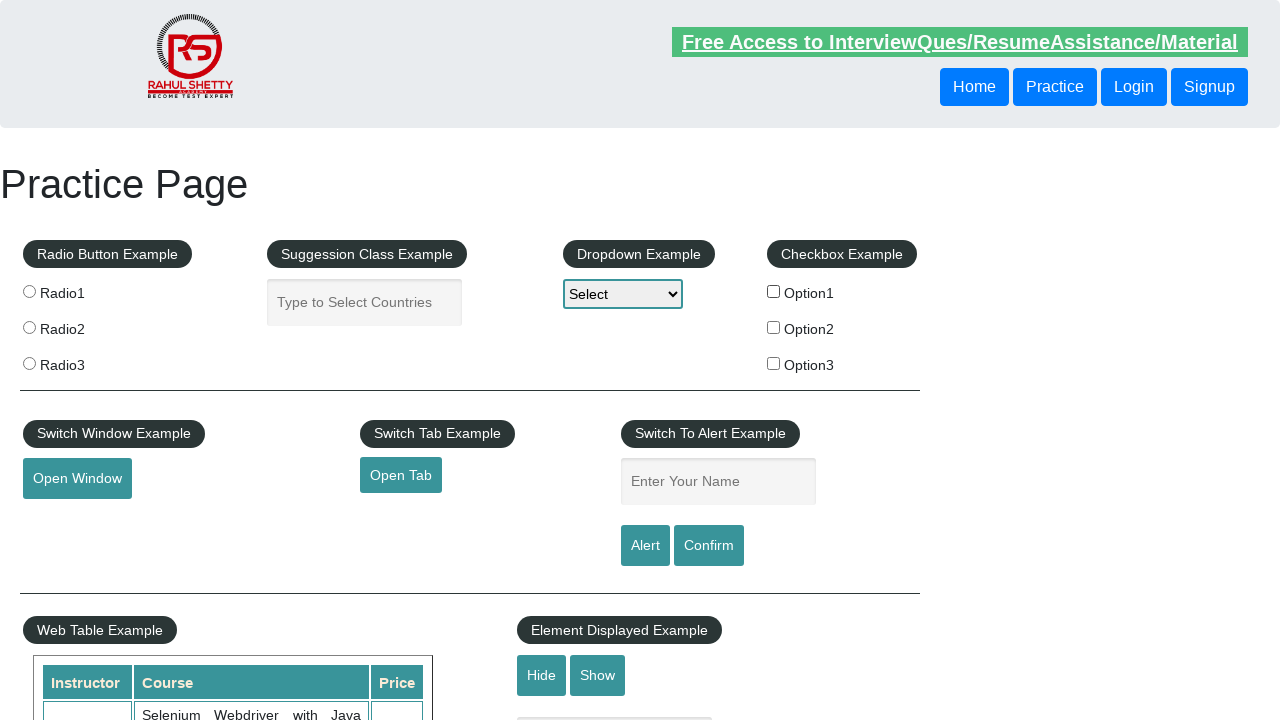